Tests adding todo items by filling the input field and pressing Enter, then verifying the items appear in the list

Starting URL: https://demo.playwright.dev/todomvc

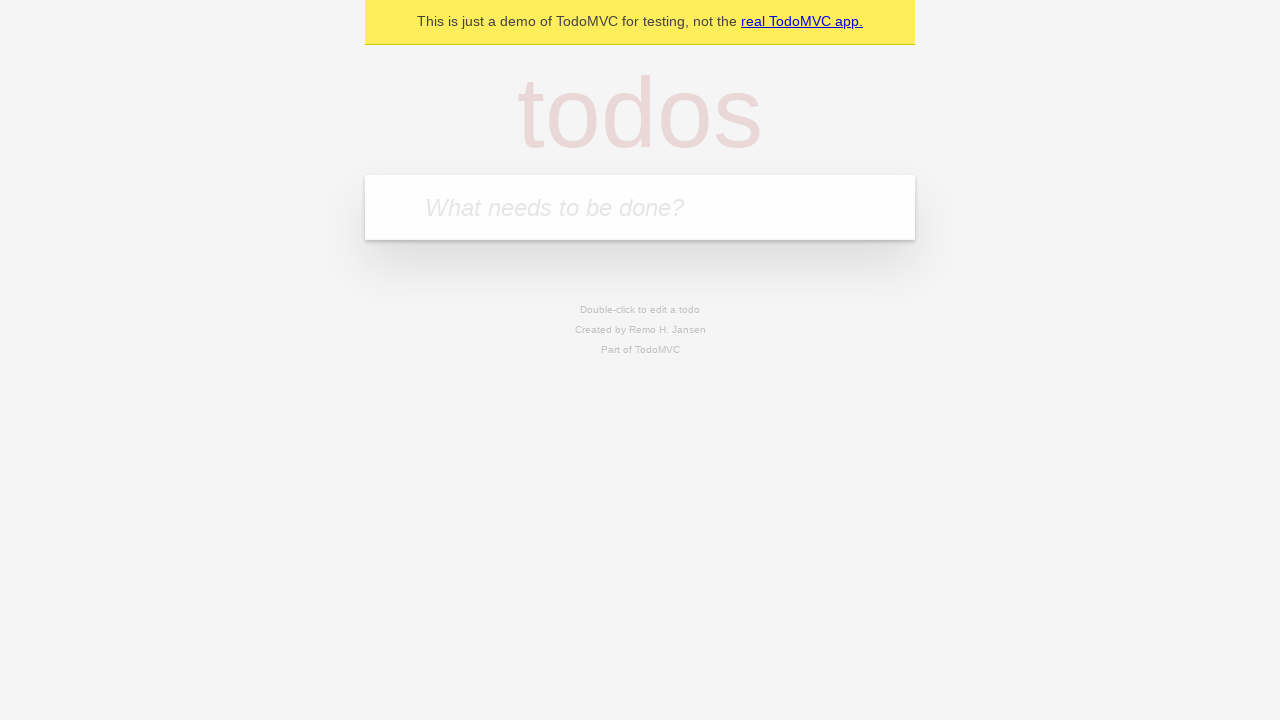

Filled input field with first todo item 'buy some cheese' on internal:attr=[placeholder="What needs to be done?"i]
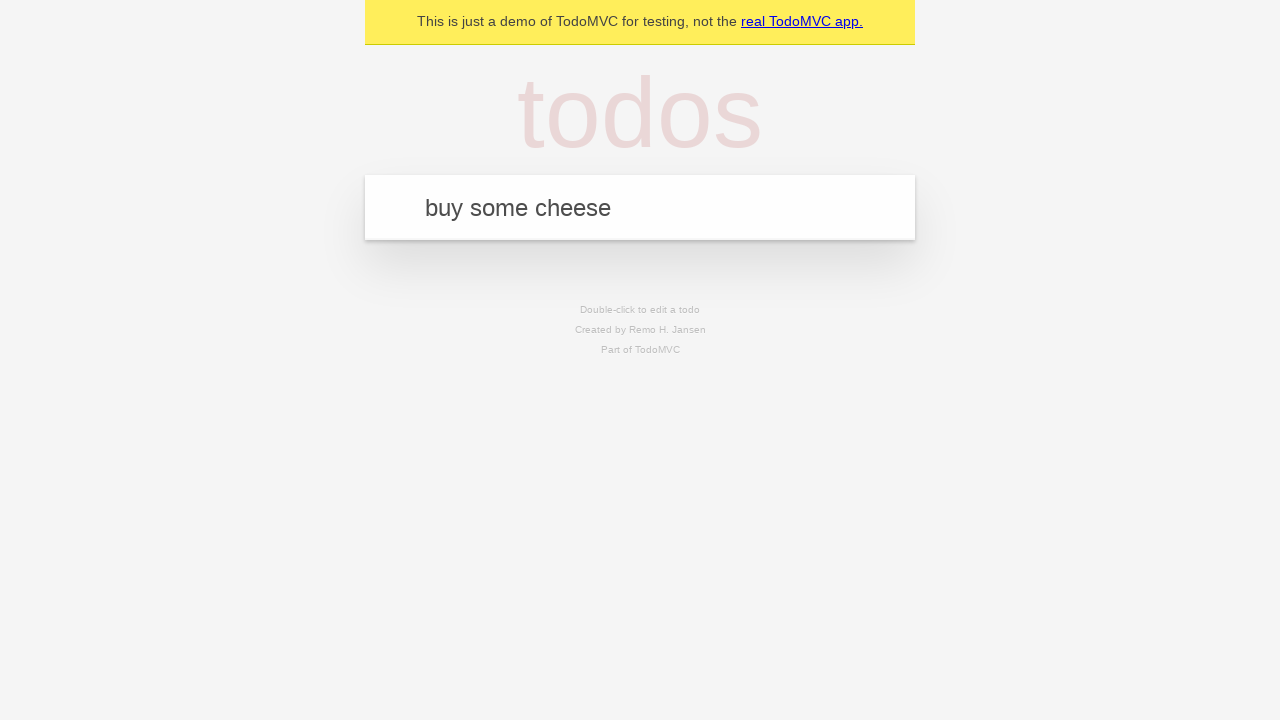

Pressed Enter to add first todo item on internal:attr=[placeholder="What needs to be done?"i]
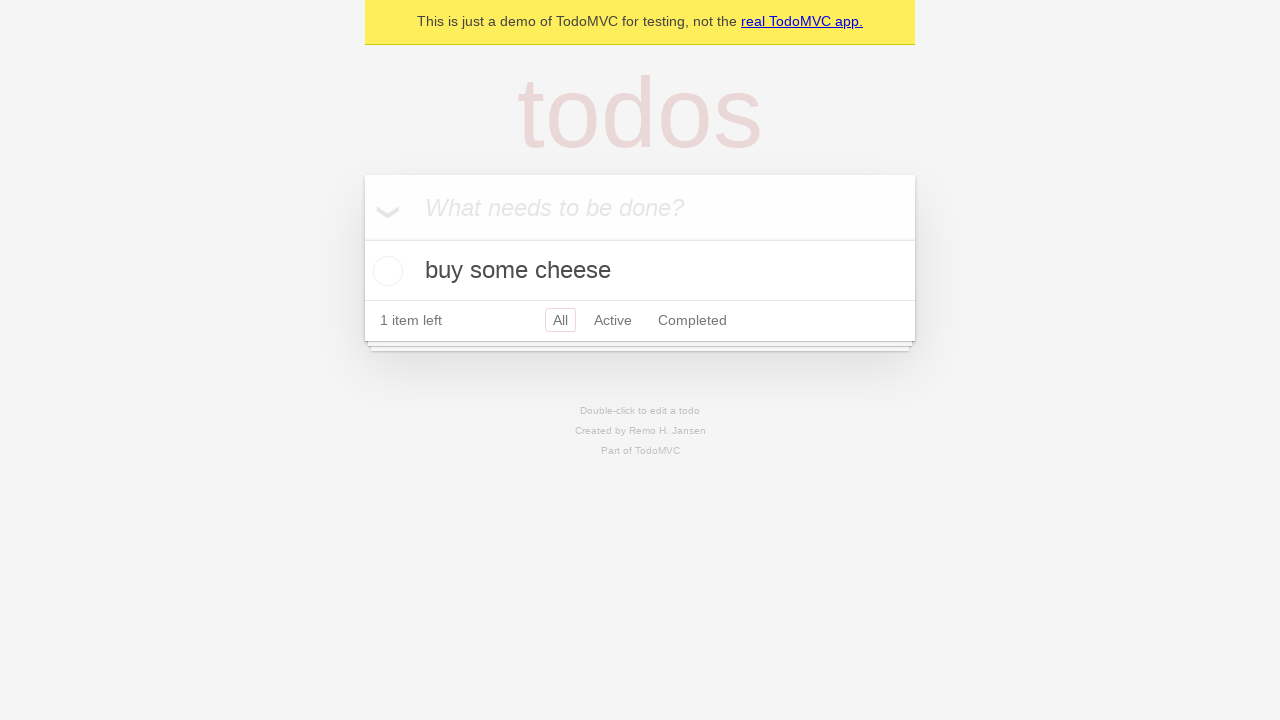

First todo item appeared in the list
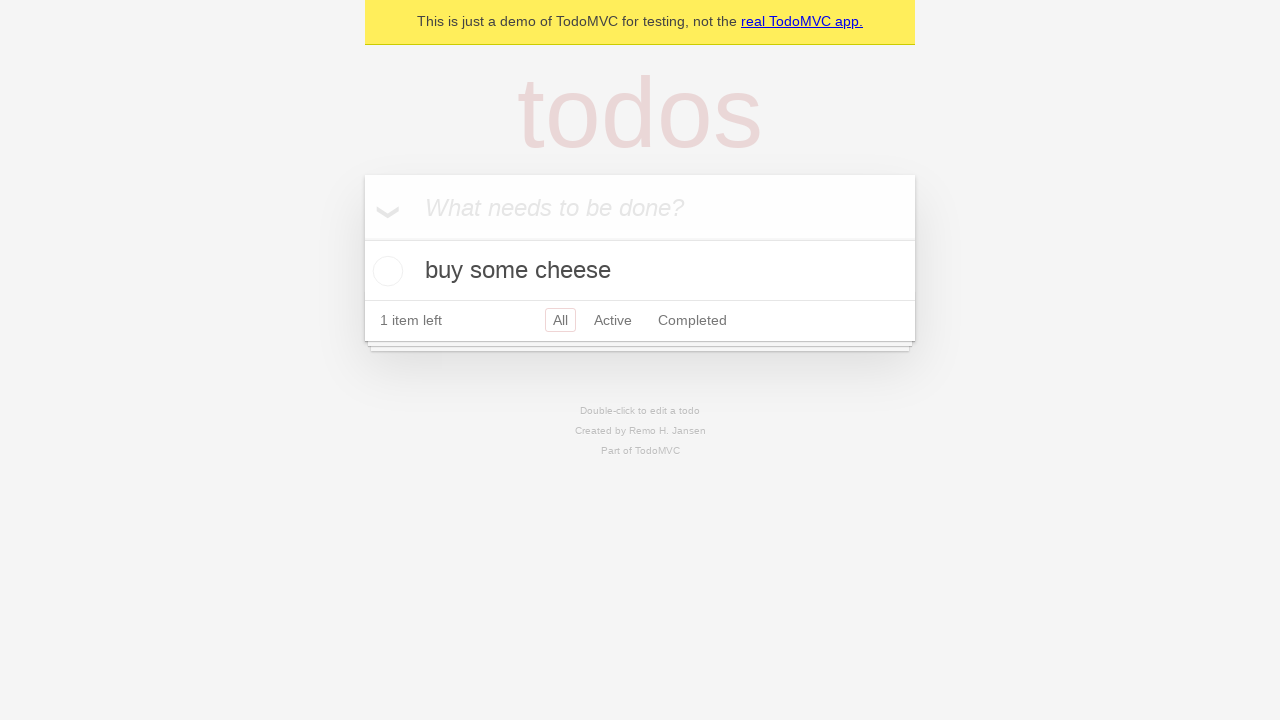

Filled input field with second todo item 'feed the cat' on internal:attr=[placeholder="What needs to be done?"i]
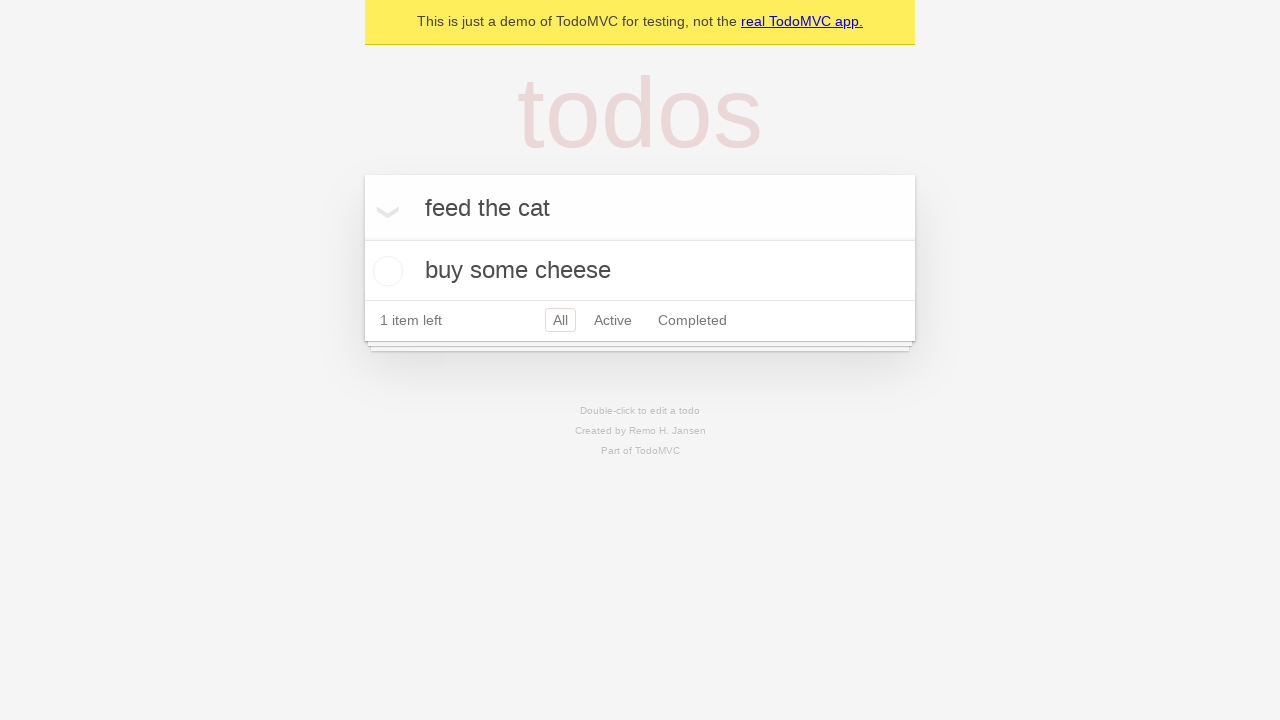

Pressed Enter to add second todo item on internal:attr=[placeholder="What needs to be done?"i]
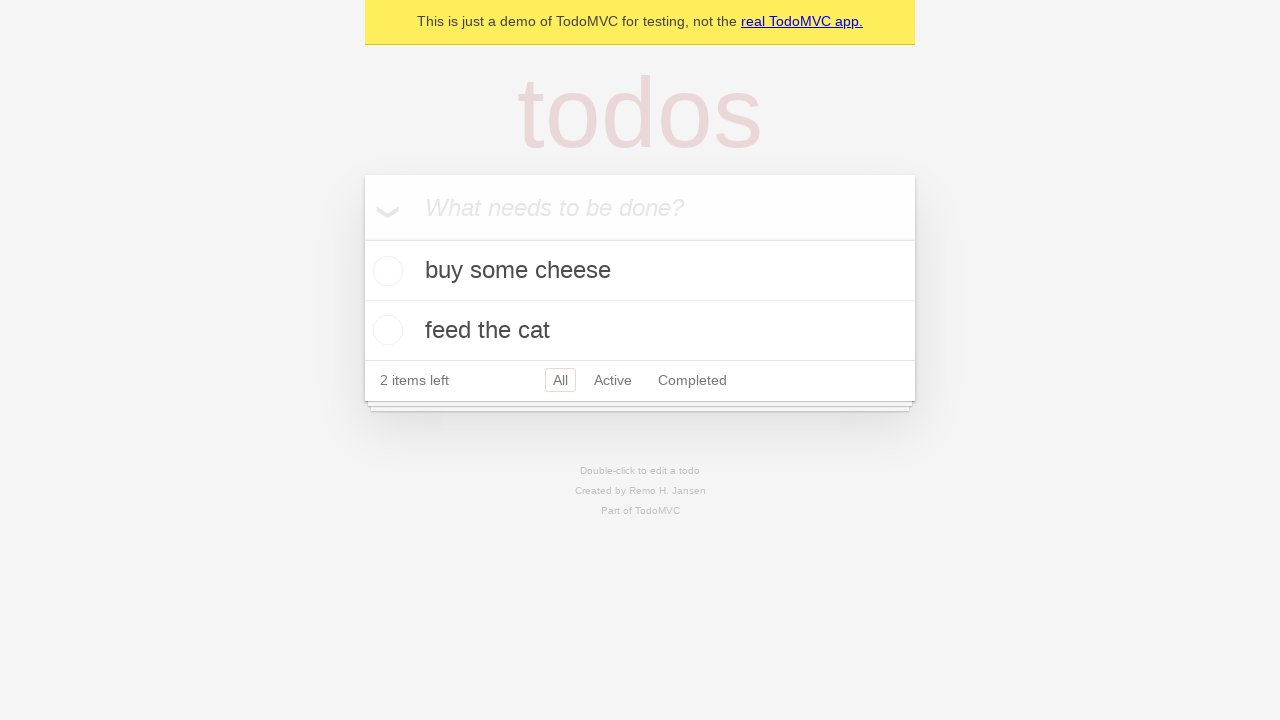

Verified both todo items are displayed in the list
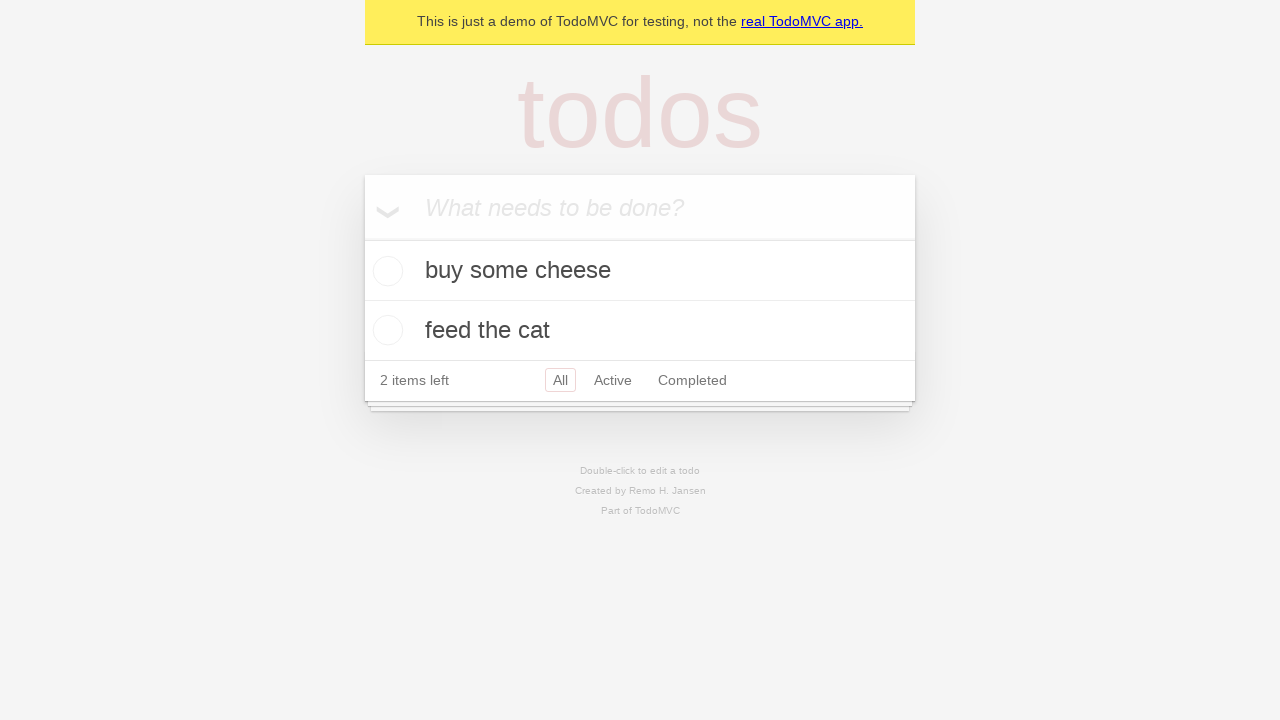

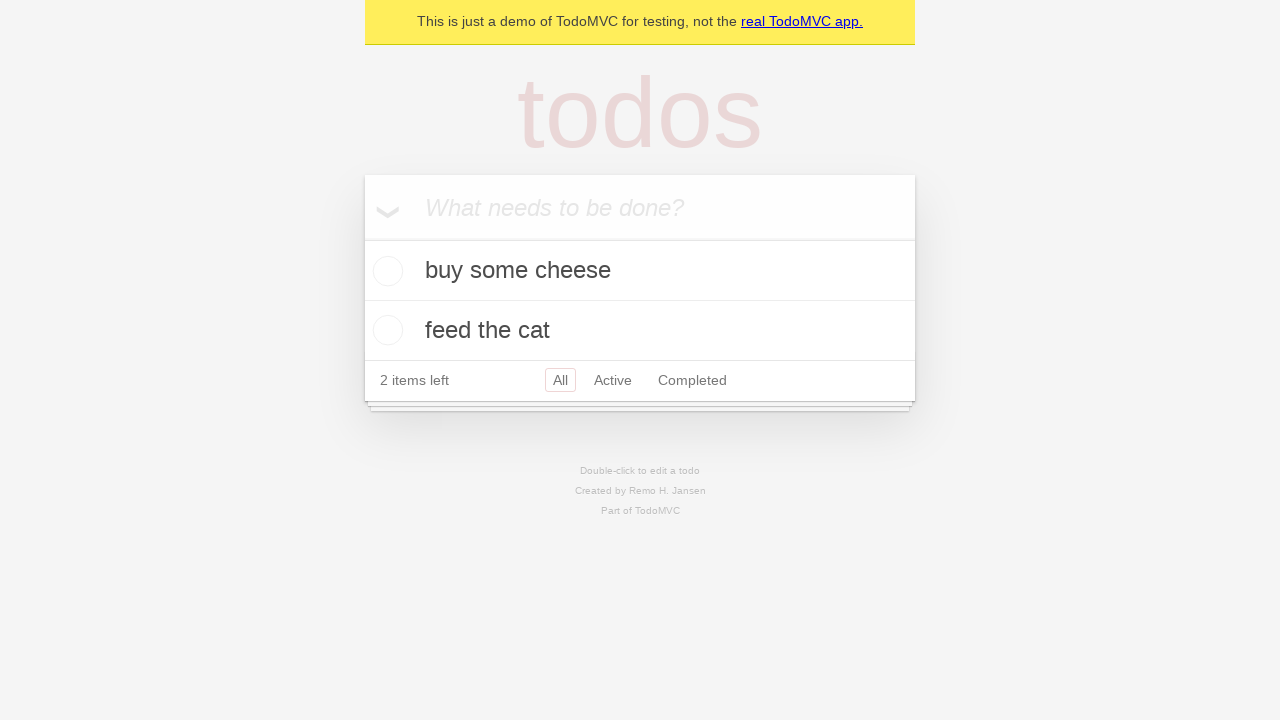